Tests a registration form by filling all input fields in the first block with text, submitting the form, and verifying the success message is displayed.

Starting URL: http://suninjuly.github.io/registration1.html

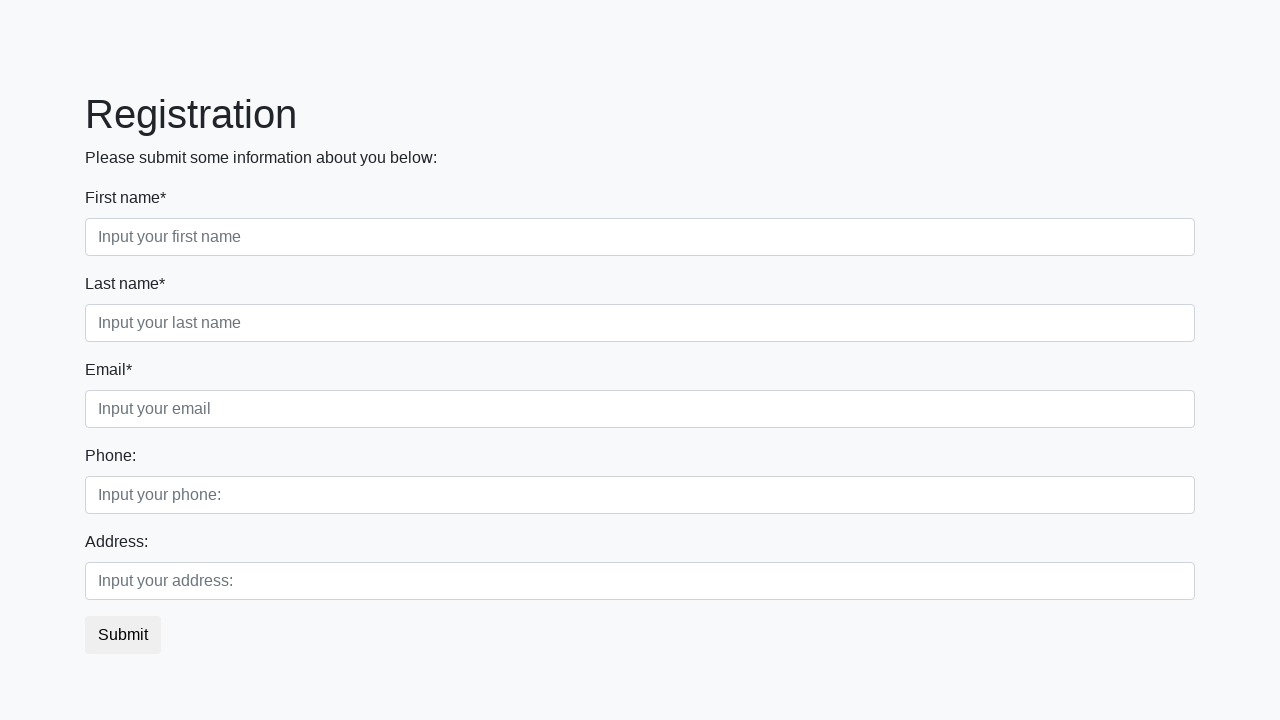

Navigated to registration form page
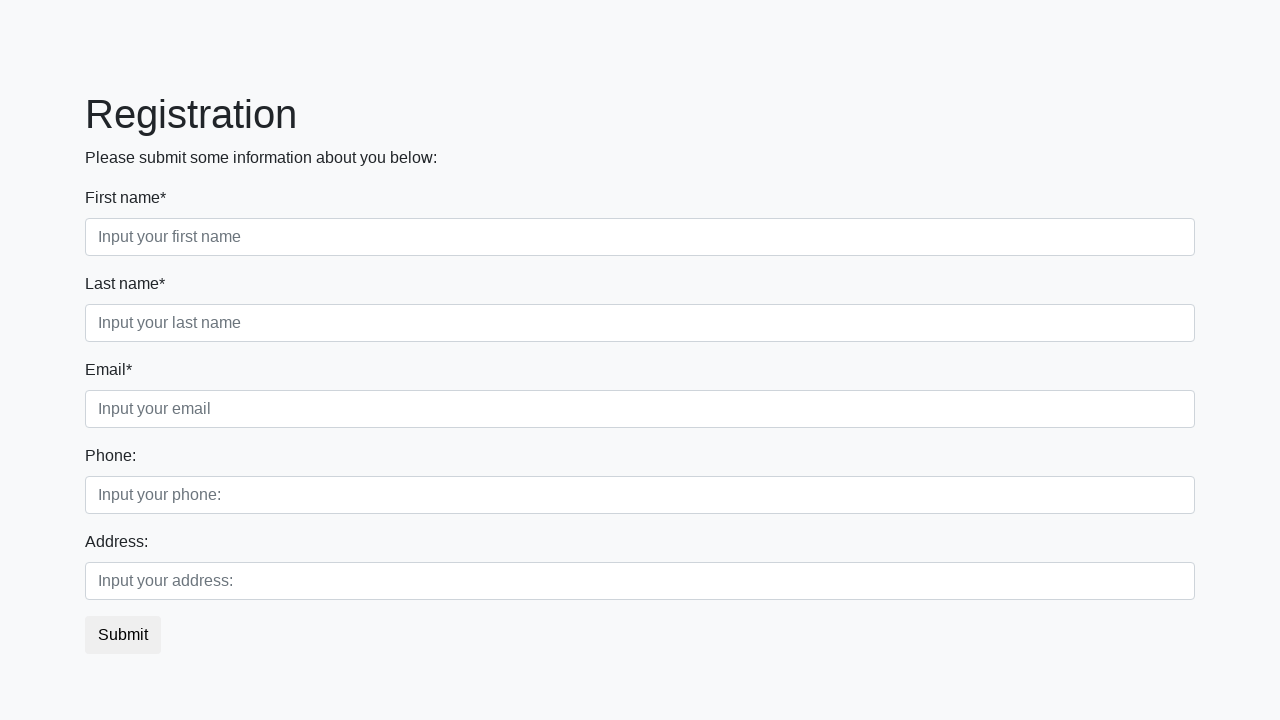

Filled input field in first block with 'Тестовый ответ' on .first_block input.form-control >> nth=0
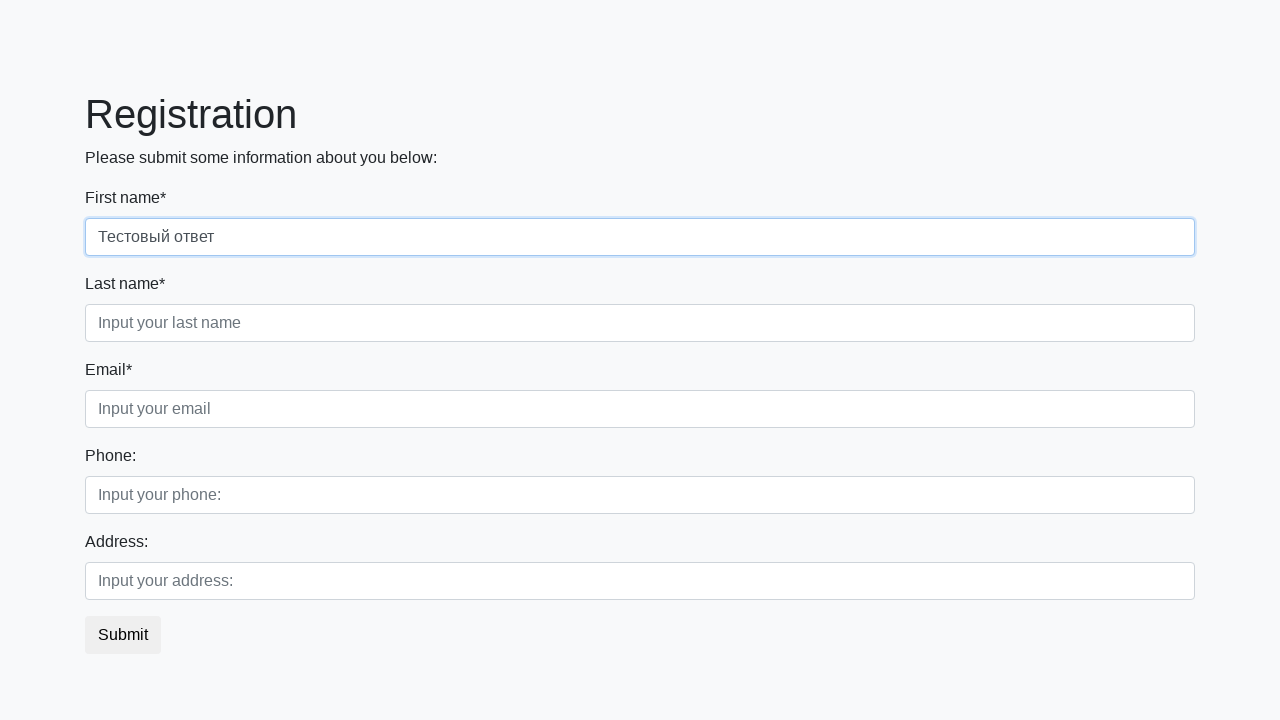

Filled input field in first block with 'Тестовый ответ' on .first_block input.form-control >> nth=1
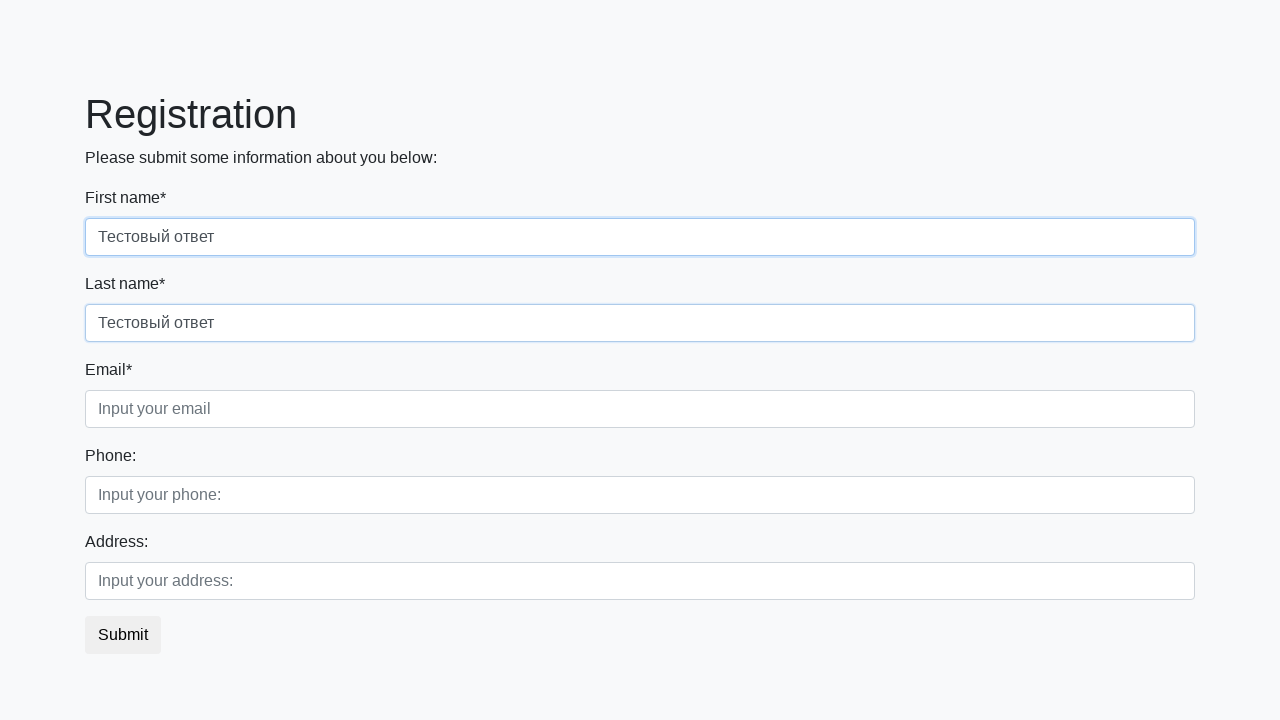

Filled input field in first block with 'Тестовый ответ' on .first_block input.form-control >> nth=2
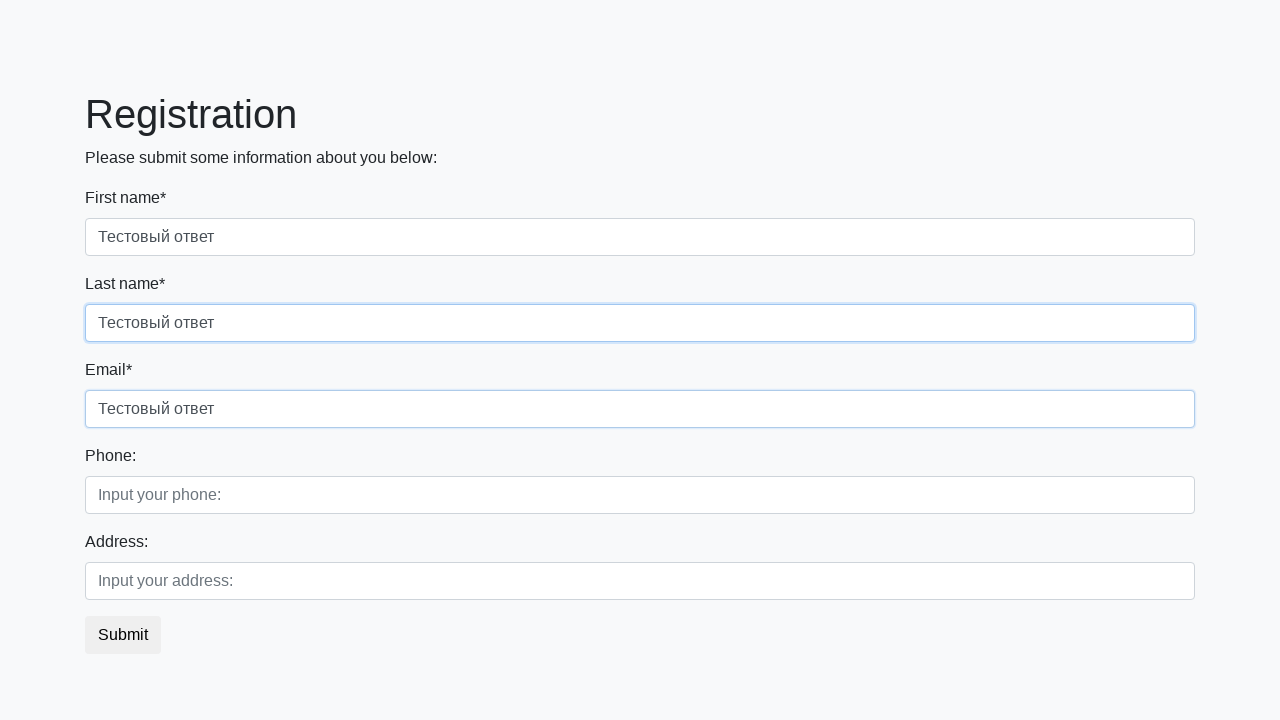

Clicked submit button at (123, 635) on button.btn
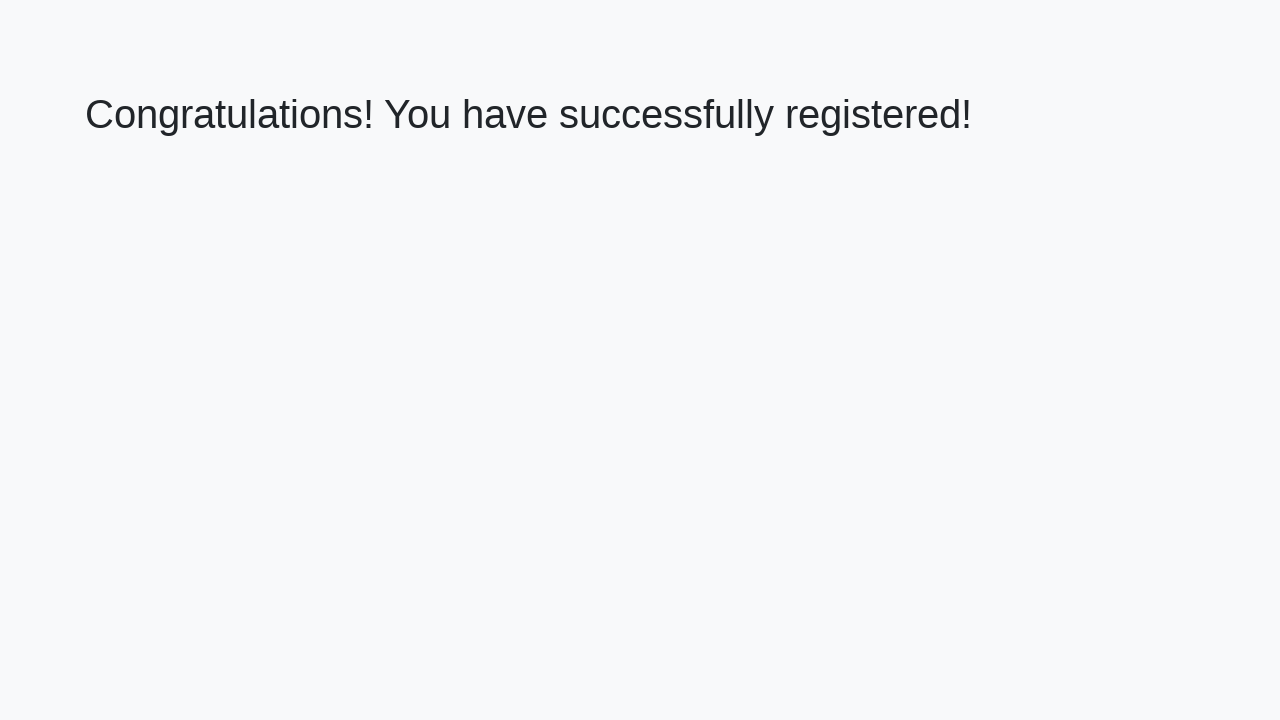

Success message heading loaded
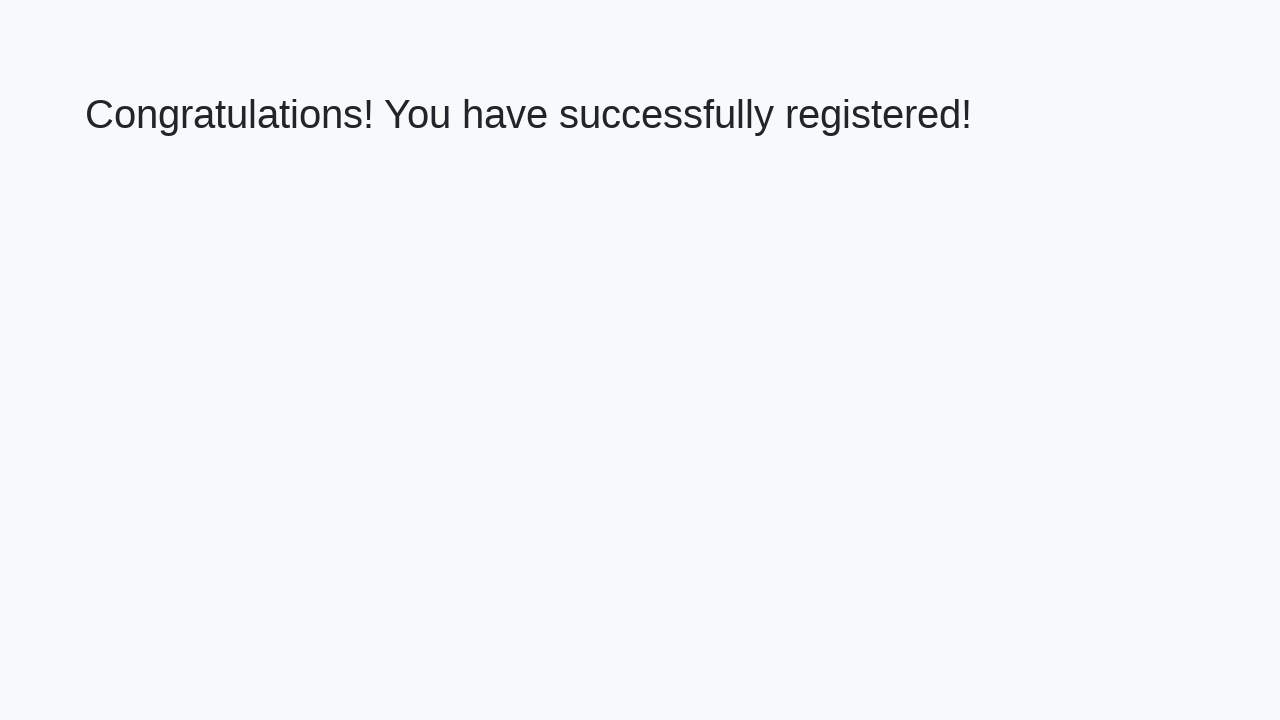

Retrieved success message text
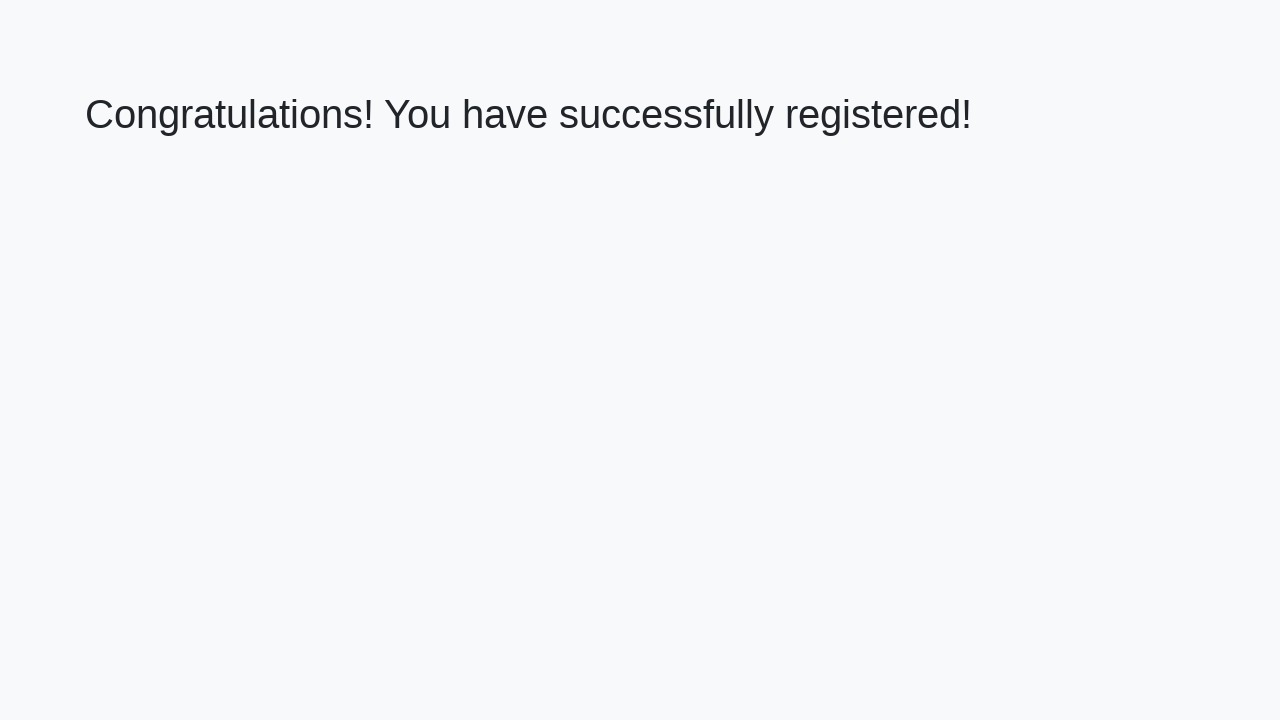

Verified success message: 'Congratulations! You have successfully registered!'
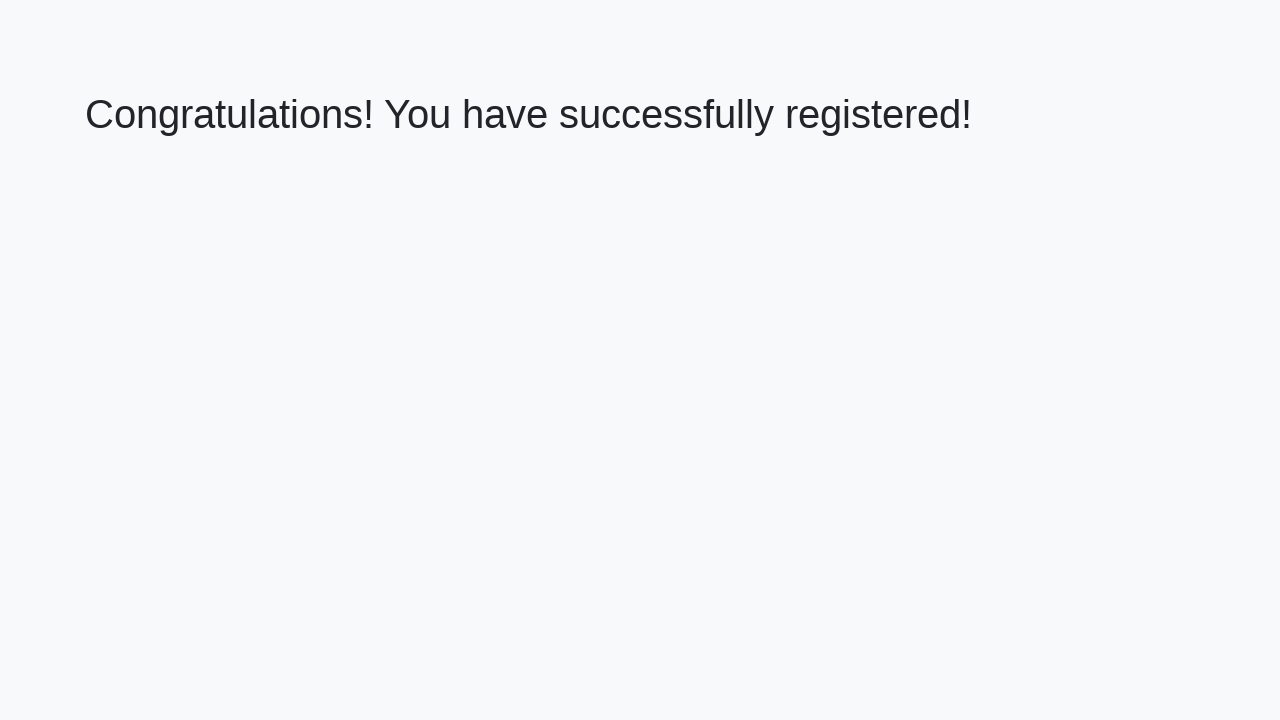

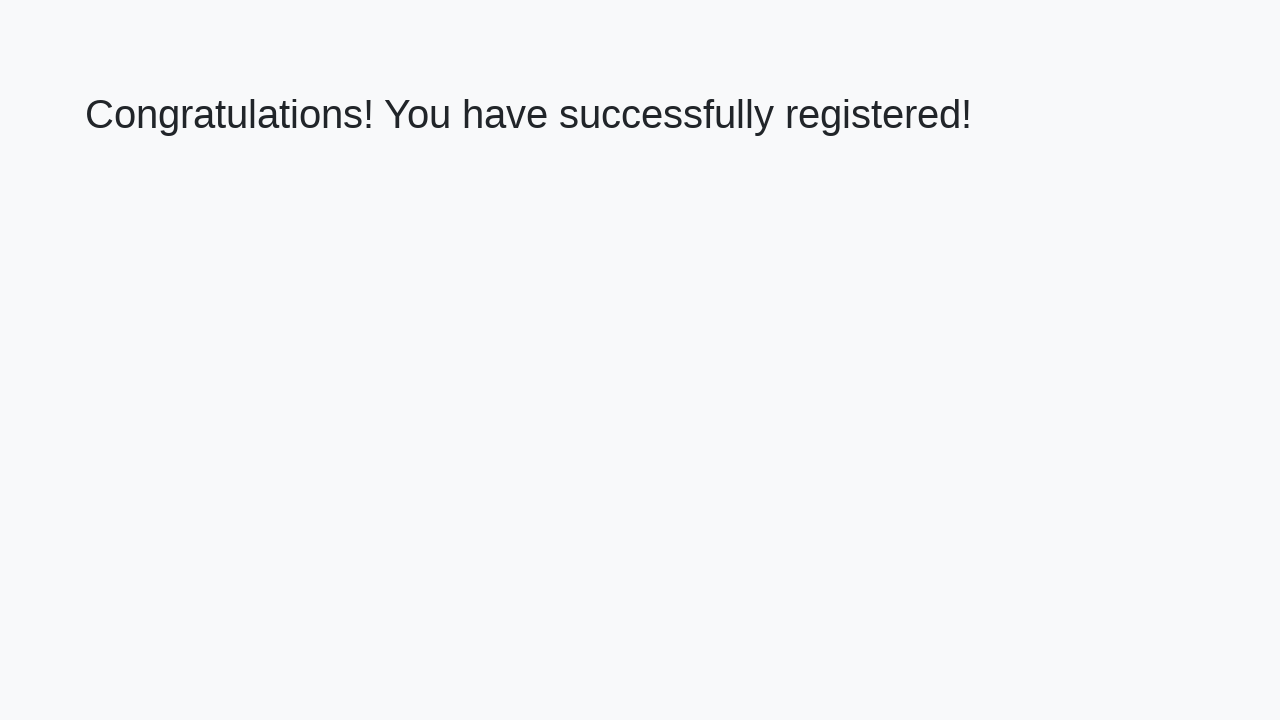